Navigates to the SWAPI (Star Wars API) website, clicks on the documentation link, then clicks on the intro link, and scrolls to the "Base URL" heading.

Starting URL: https://swapi.dev/

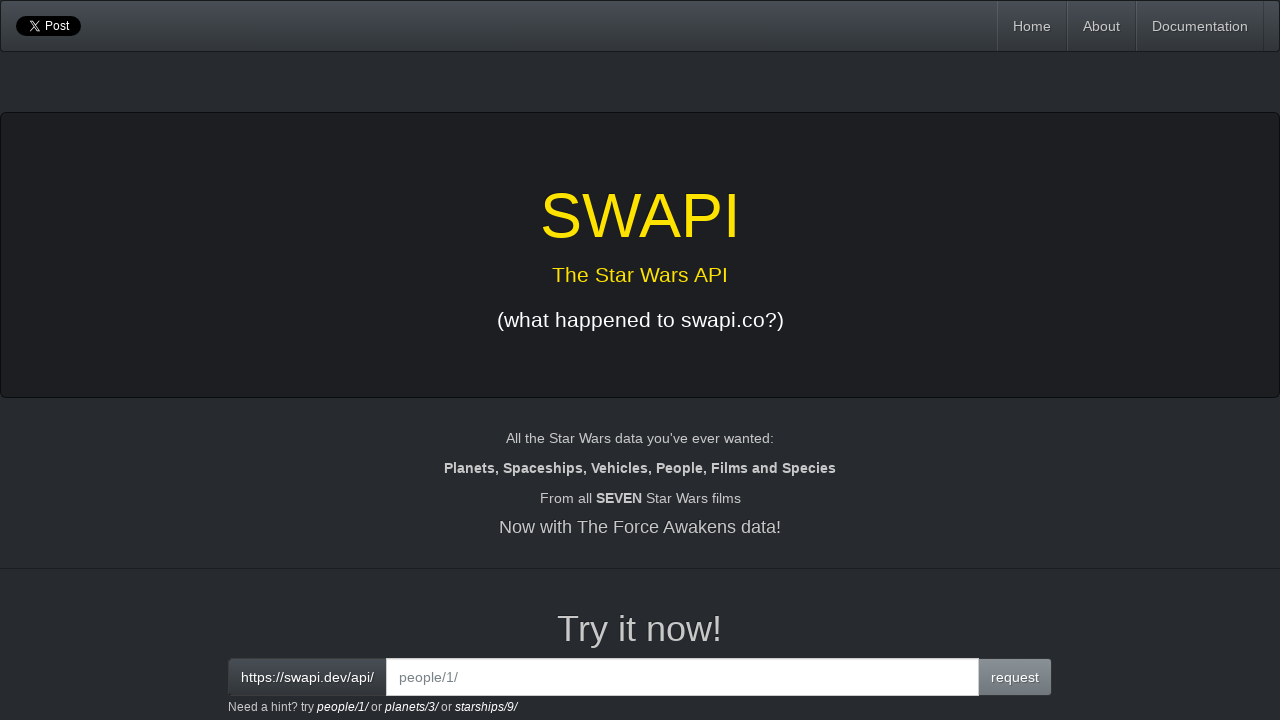

Navigated to SWAPI website at https://swapi.dev/
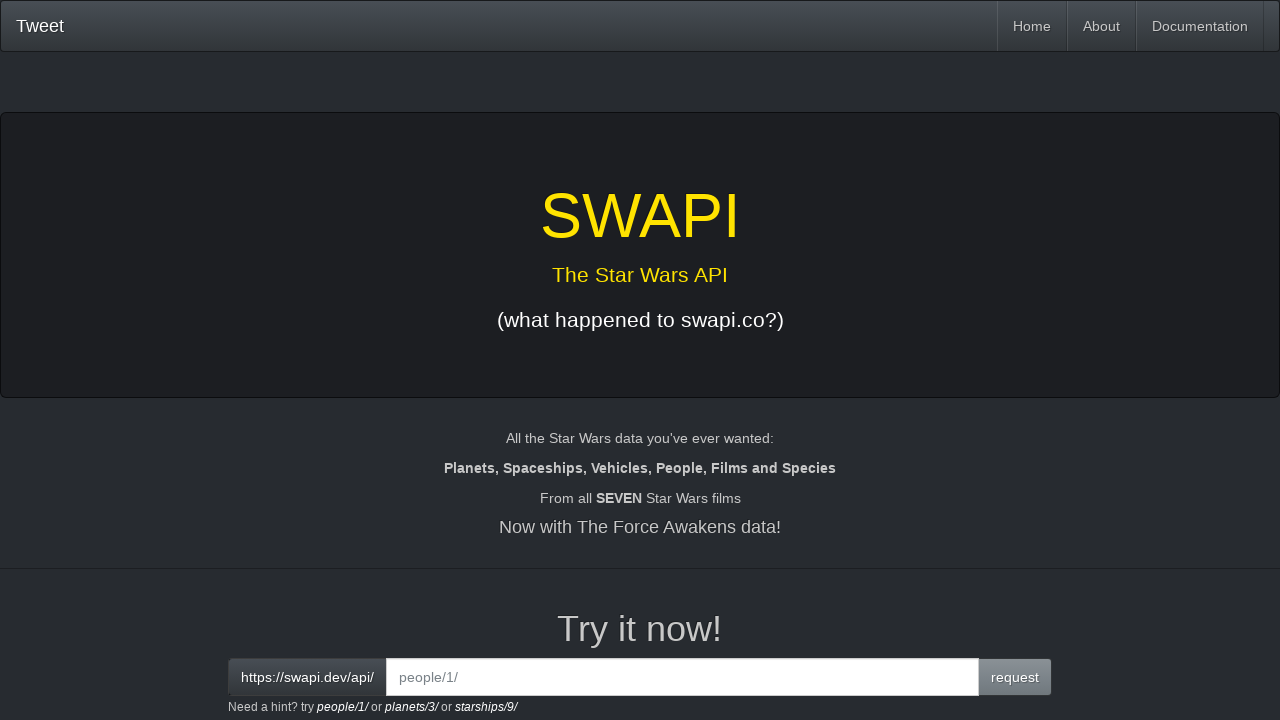

Clicked on the documentation link at (1200, 26) on a[href*="documentation"]
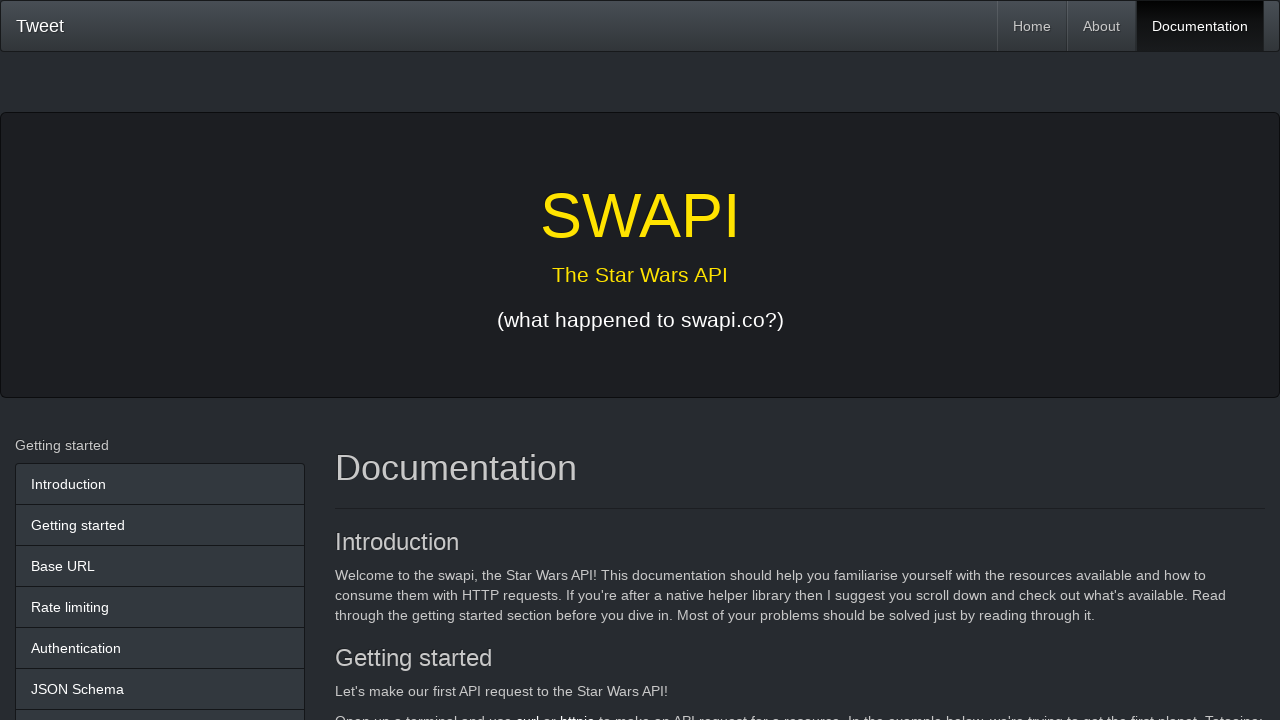

Documentation page loaded (networkidle)
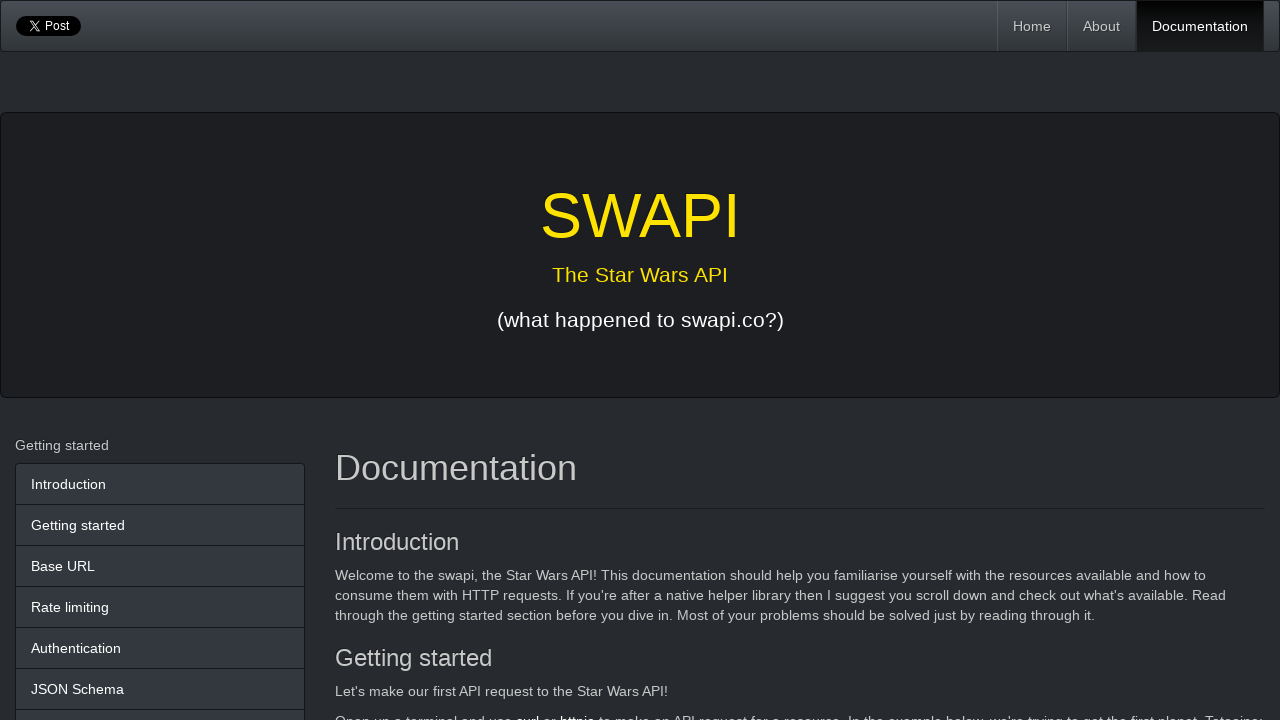

Clicked on the intro link at (68, 484) on a[href*="intro"]
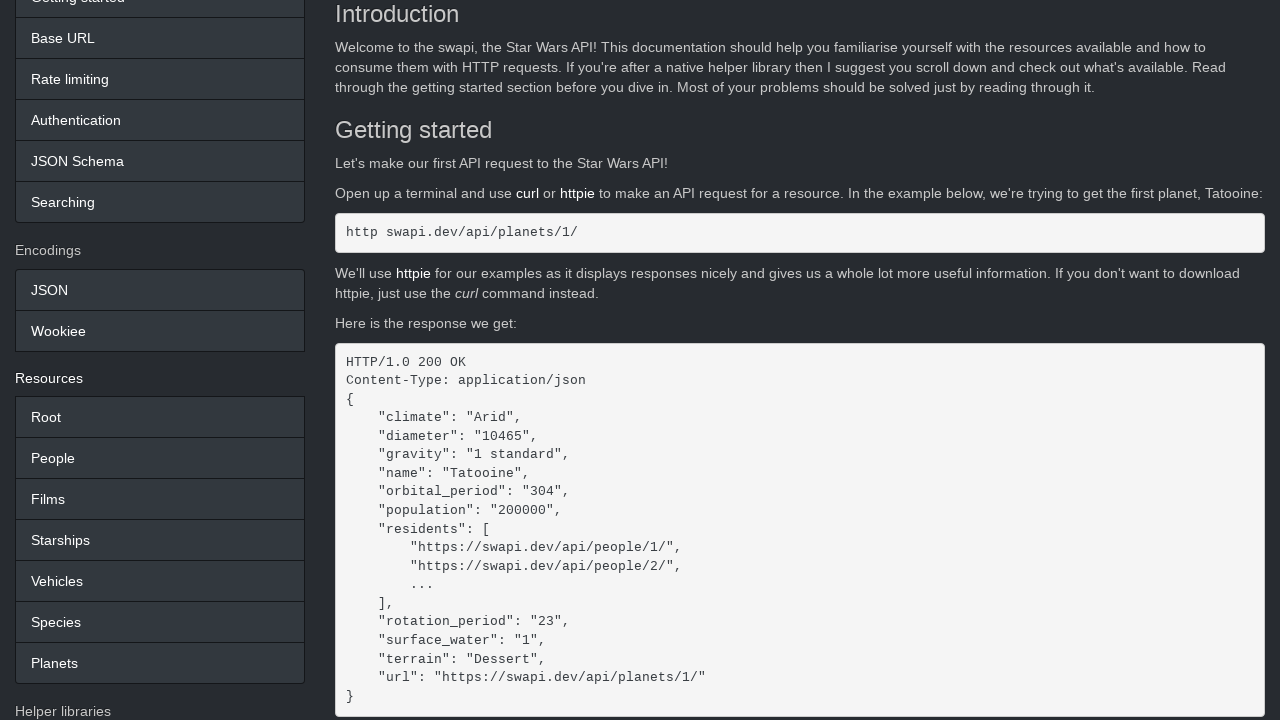

Intro page loaded (networkidle)
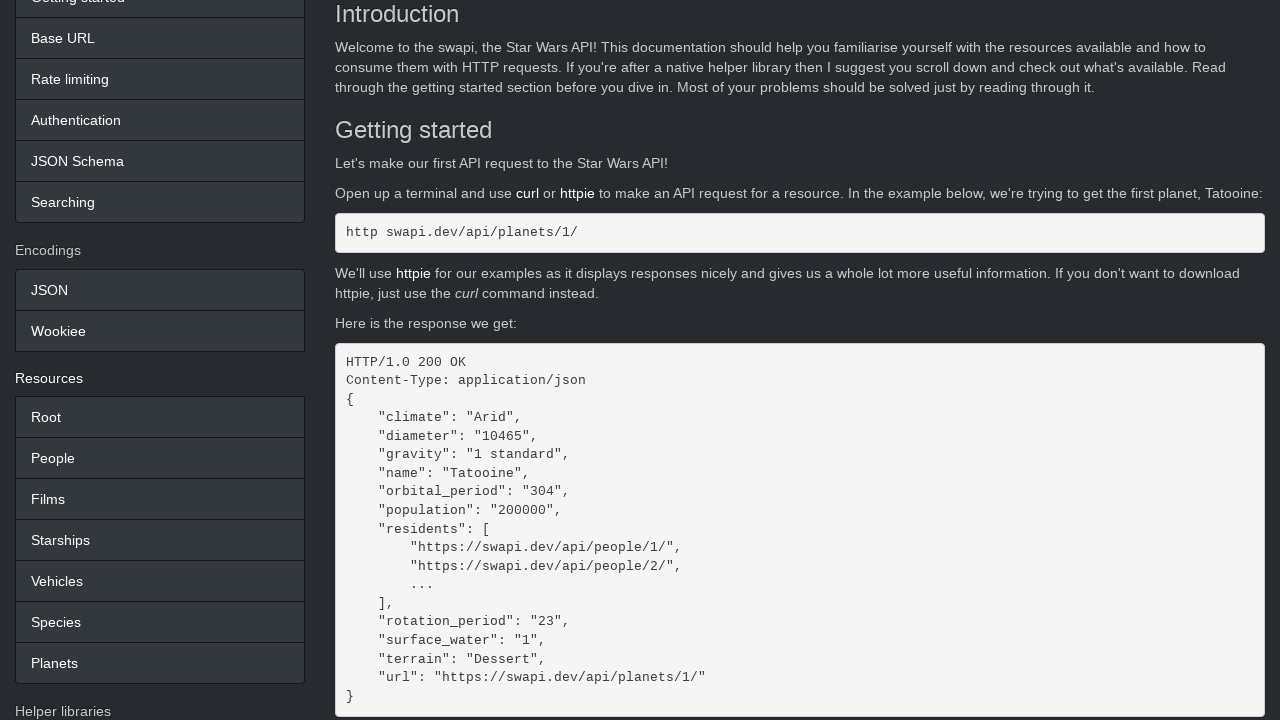

Scrolled to the 'Base URL' heading
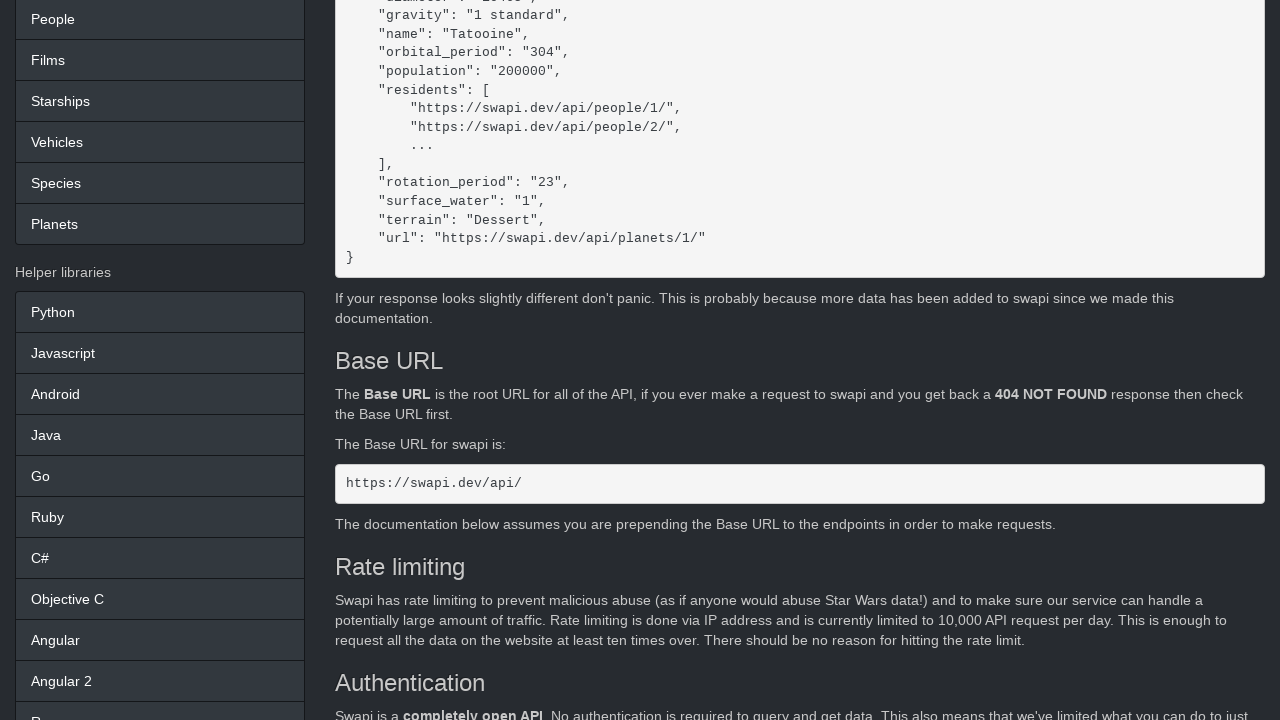

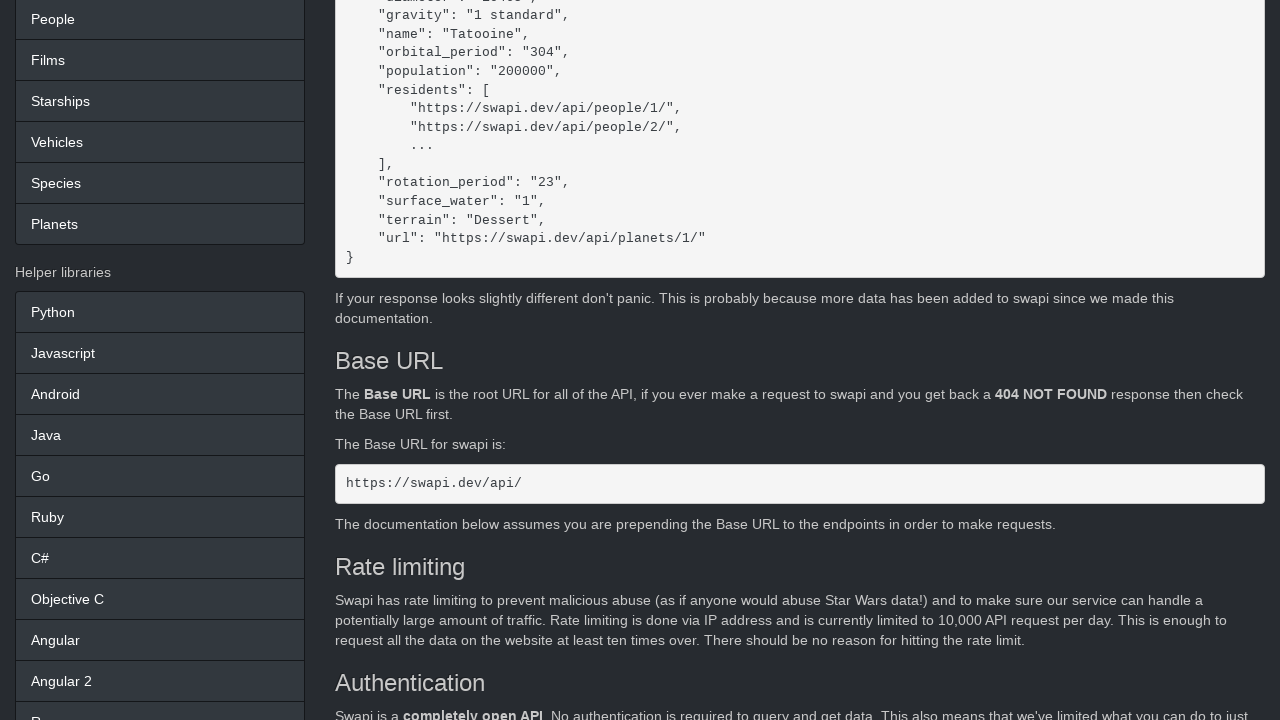